Tests dynamic page loading where a hidden element becomes visible after clicking a Start button and waiting for a loading bar to complete. Verifies that the finish text element is displayed.

Starting URL: http://the-internet.herokuapp.com/dynamic_loading/1

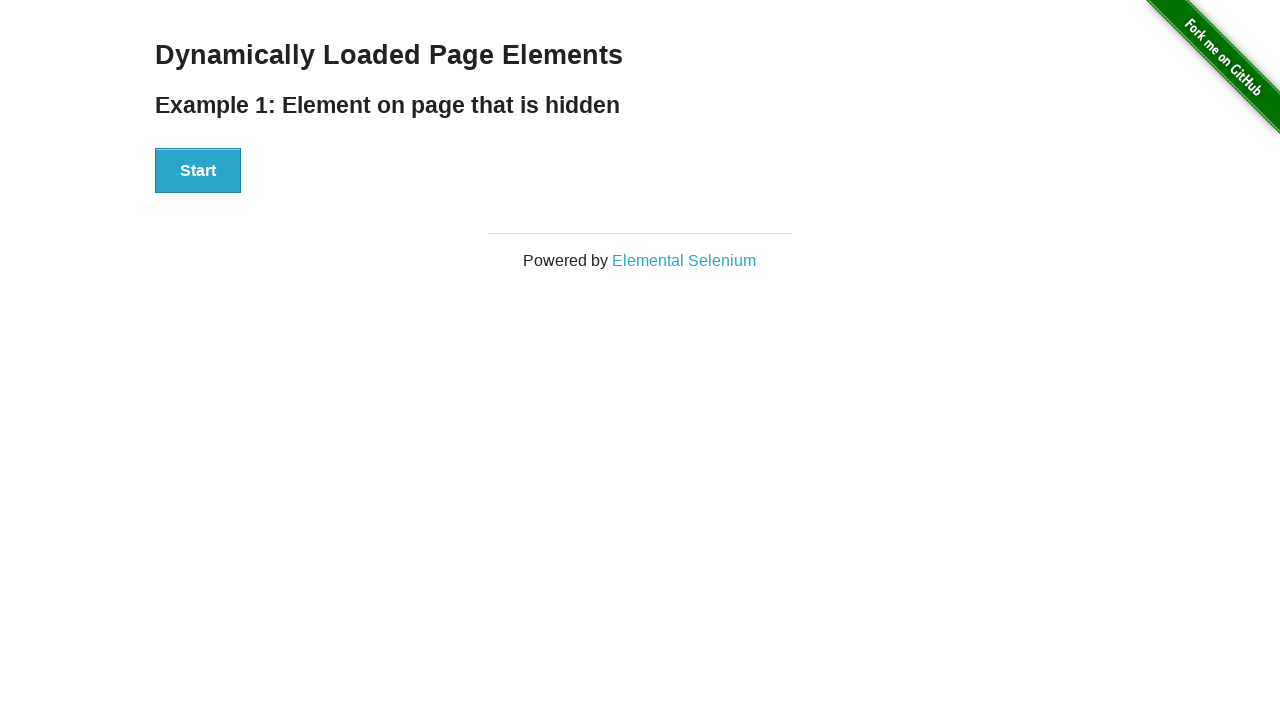

Clicked the Start button to initiate dynamic loading at (198, 171) on #start button
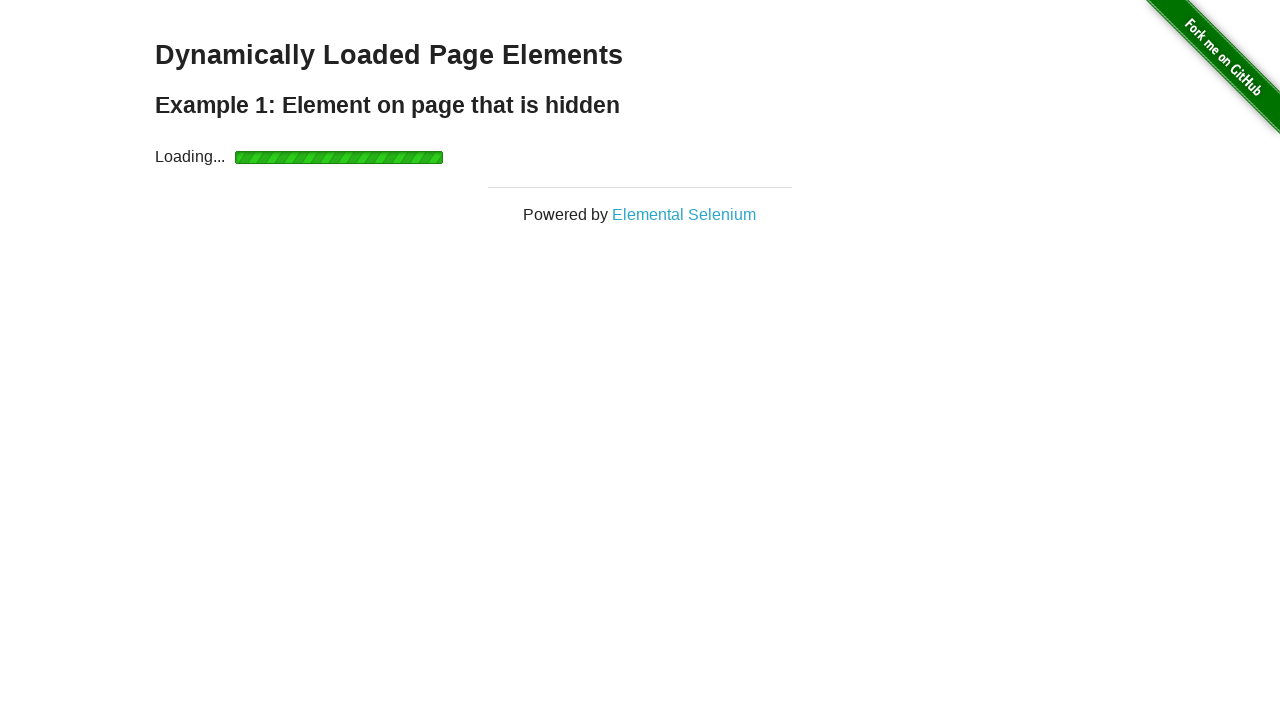

Waited for finish element to become visible after loading bar completion
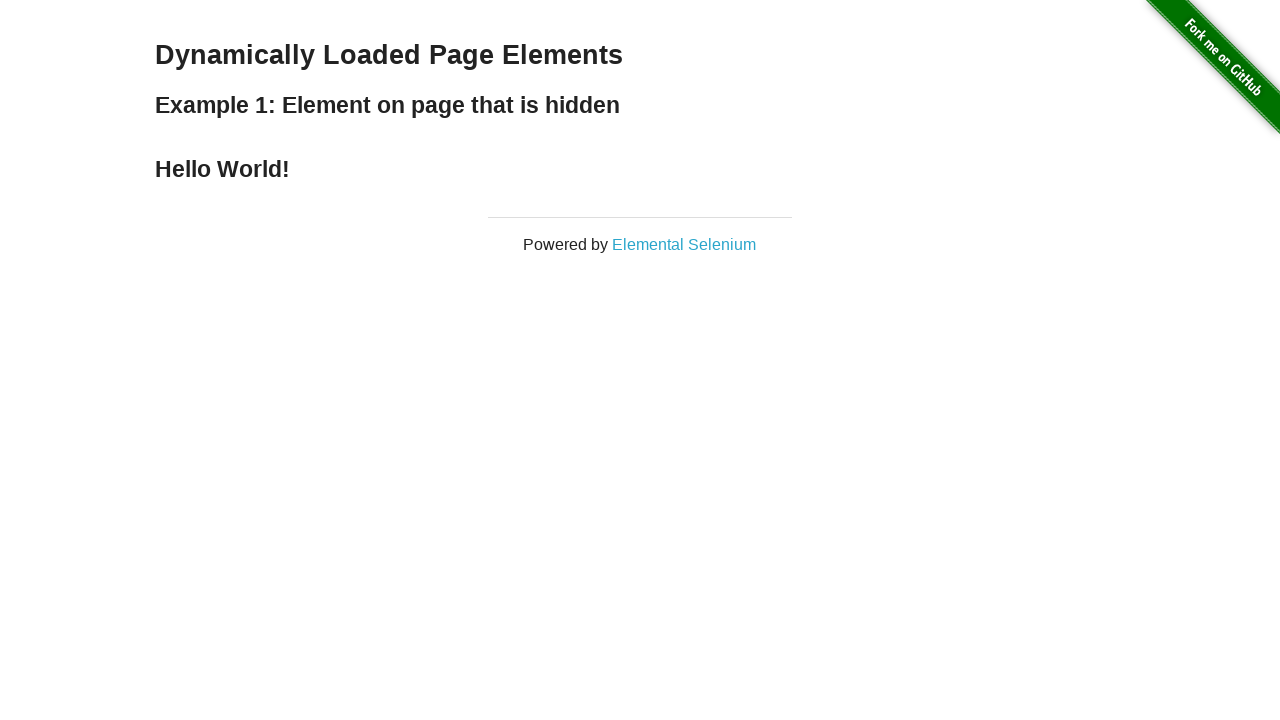

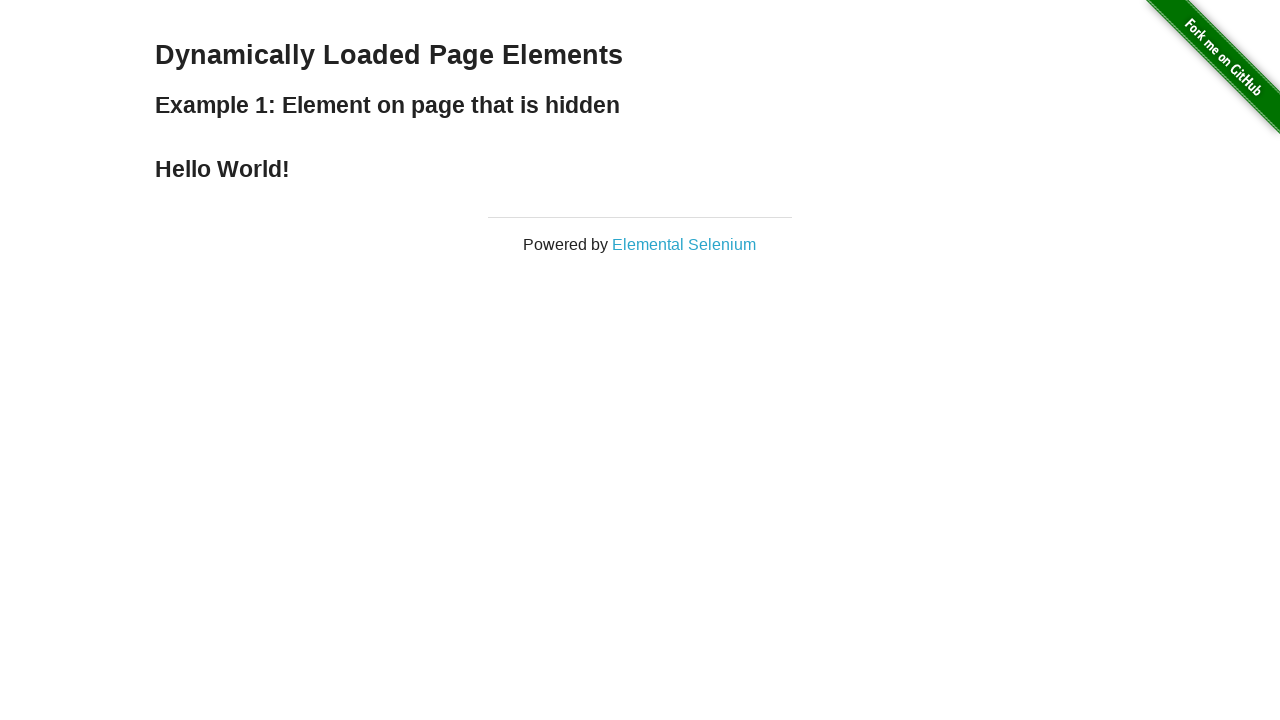